Opens the hamburger menu and clicks on the Online Products option

Starting URL: https://anupdamoda.github.io/AceOnlineShoePortal/index.html

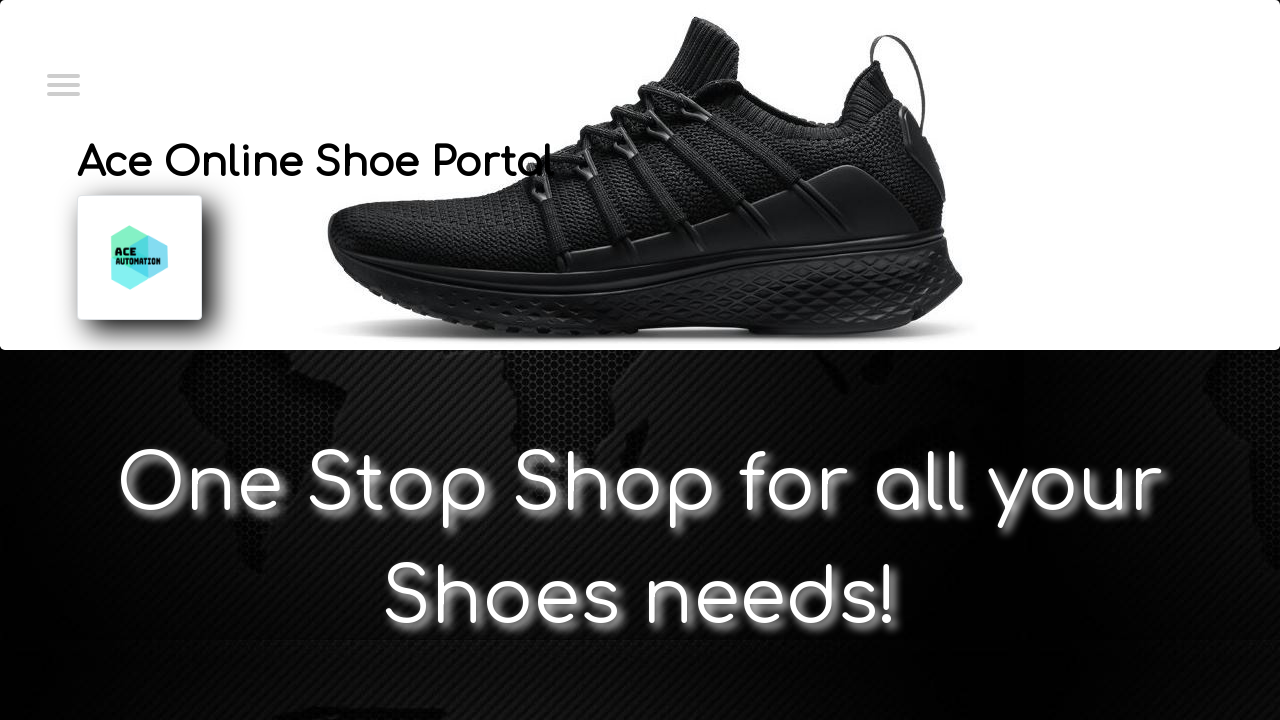

Clicked hamburger menu to reveal navigation options at (62, 83) on //*[@id="menuToggle"]/input
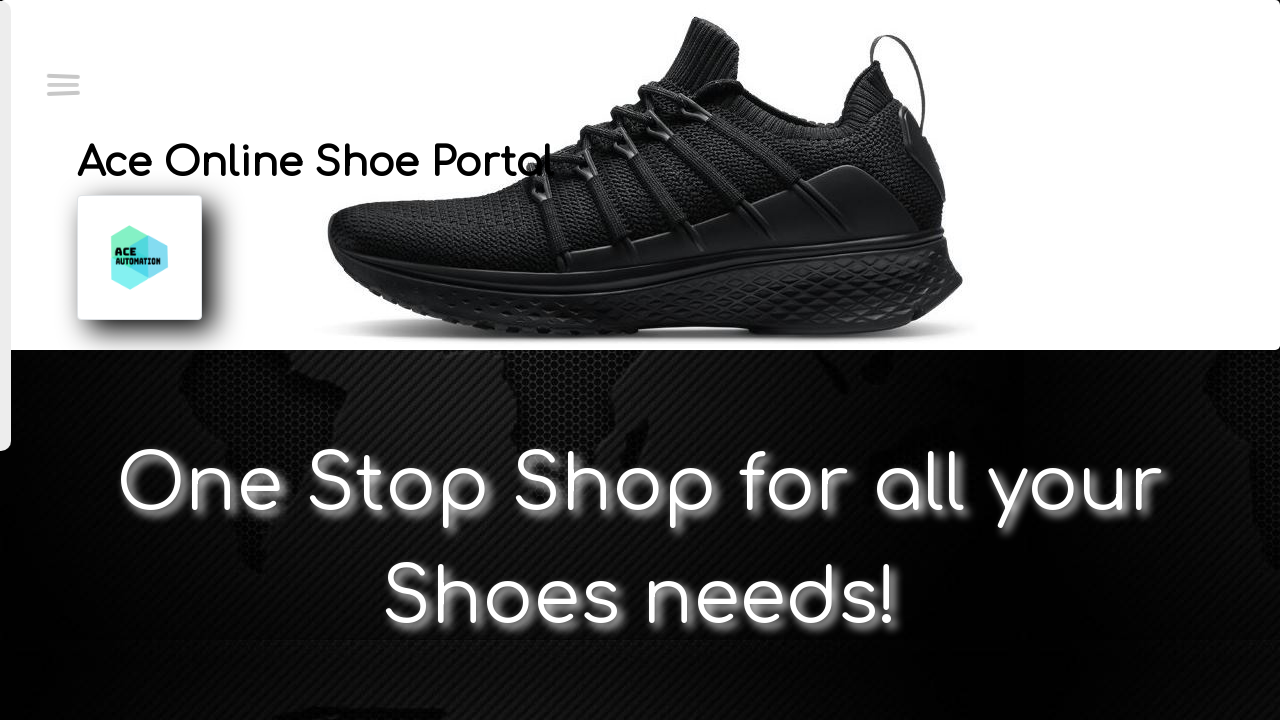

Clicked on Online Products menu option at (147, 140) on //*[@id="menu"]/a[3]/li
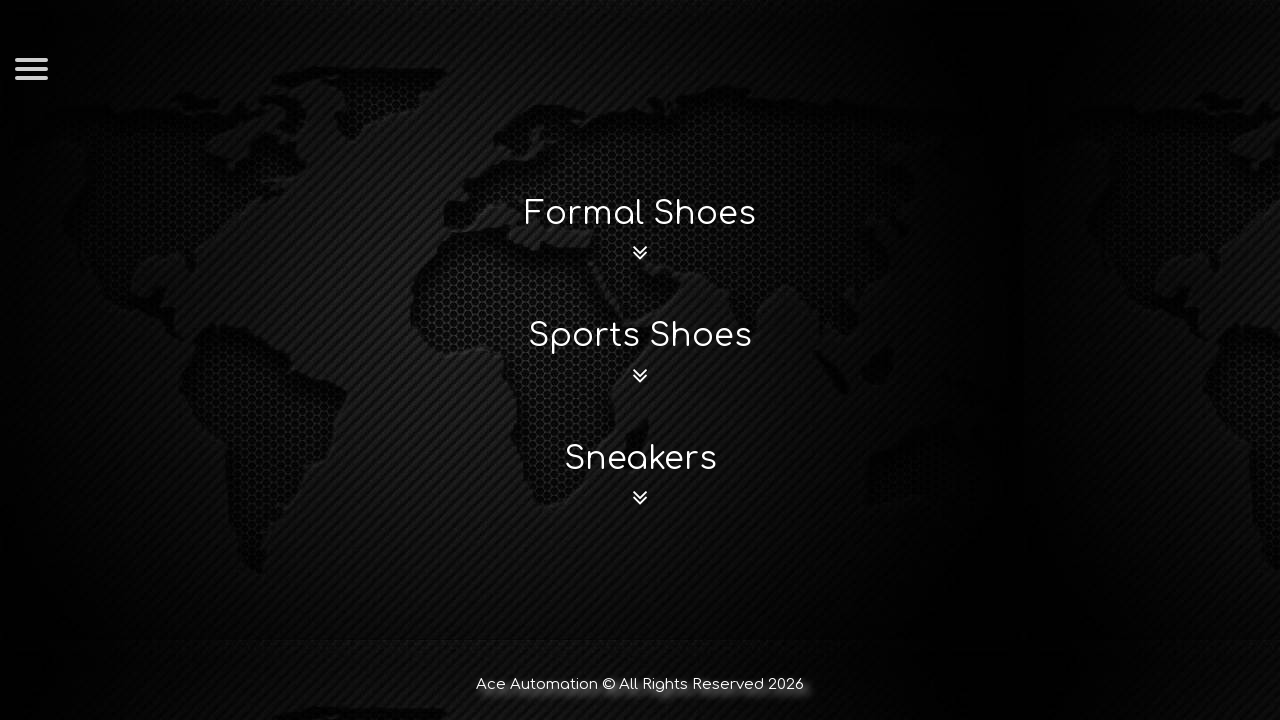

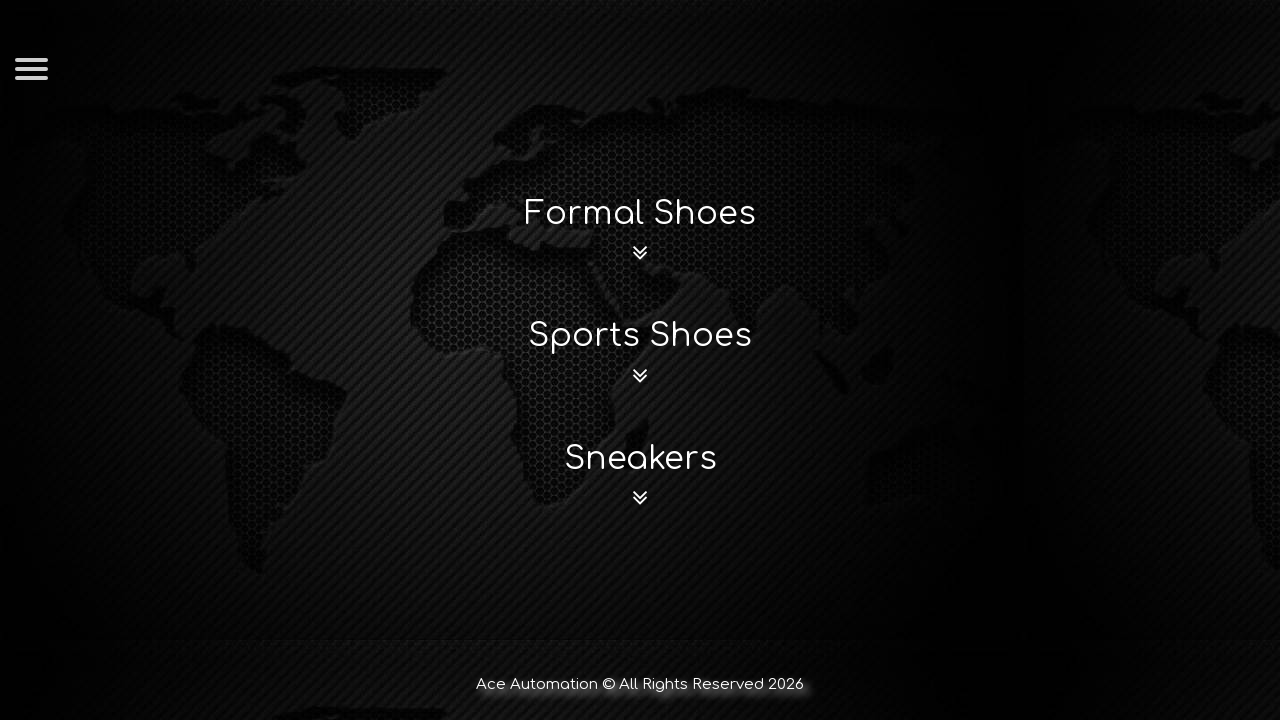